Tests checkbox functionality on an actions page by clicking multiple checkboxes, clicking a result button, and verifying the displayed message shows the selected checkbox values.

Starting URL: https://kristinek.github.io/site/examples/actions

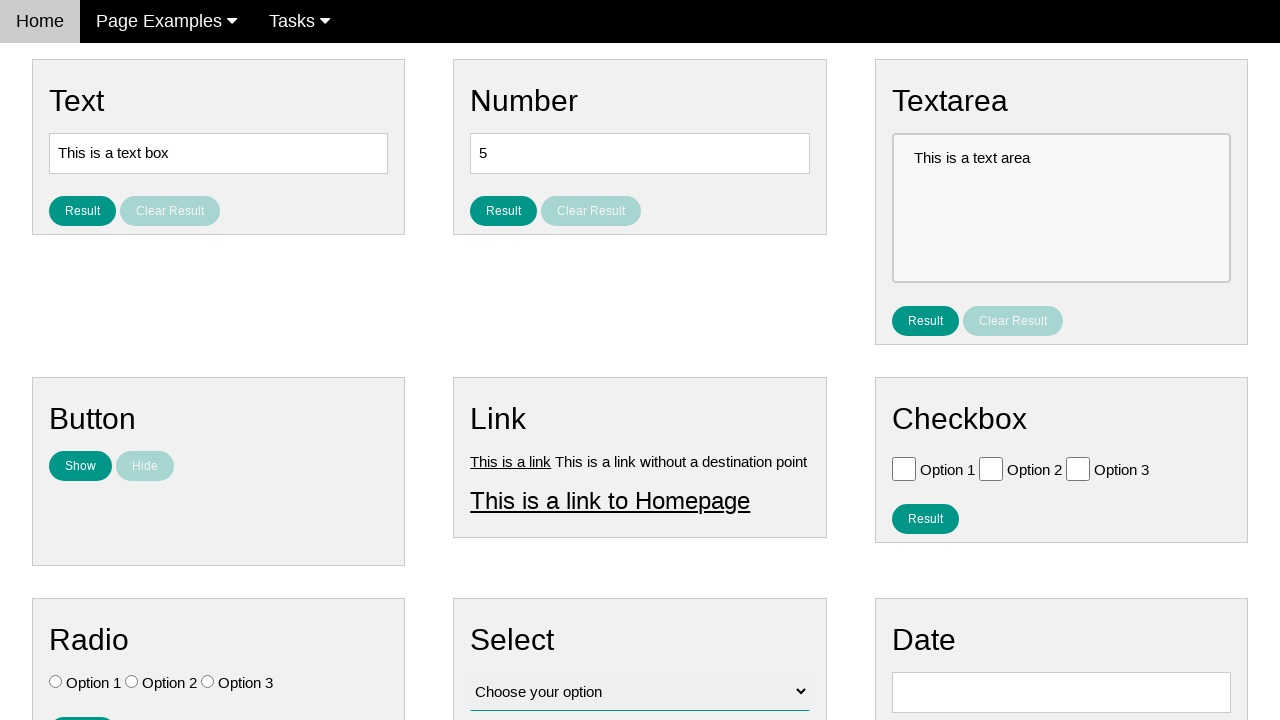

Clicked checkbox with value 'Option 1' at (904, 468) on //input[@type='checkbox'][@value='Option 1']
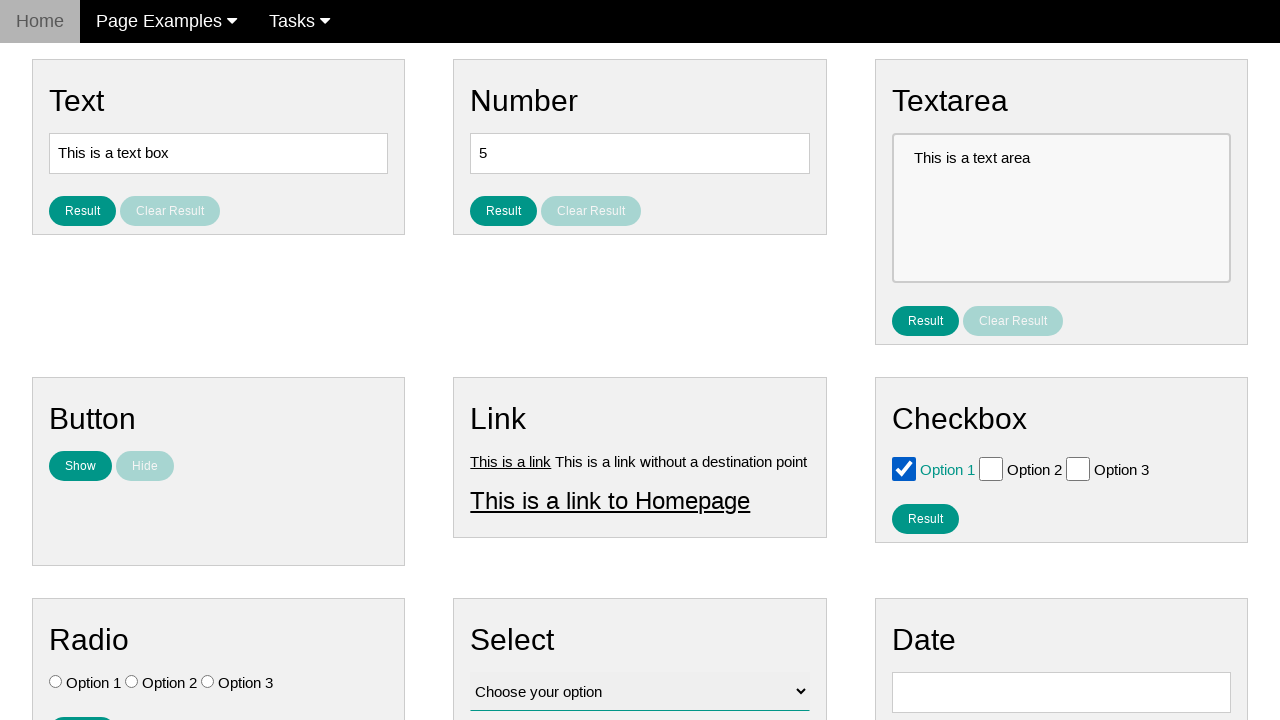

Clicked checkbox with value 'Option 2' at (991, 468) on //input[@type='checkbox'][@value='Option 2']
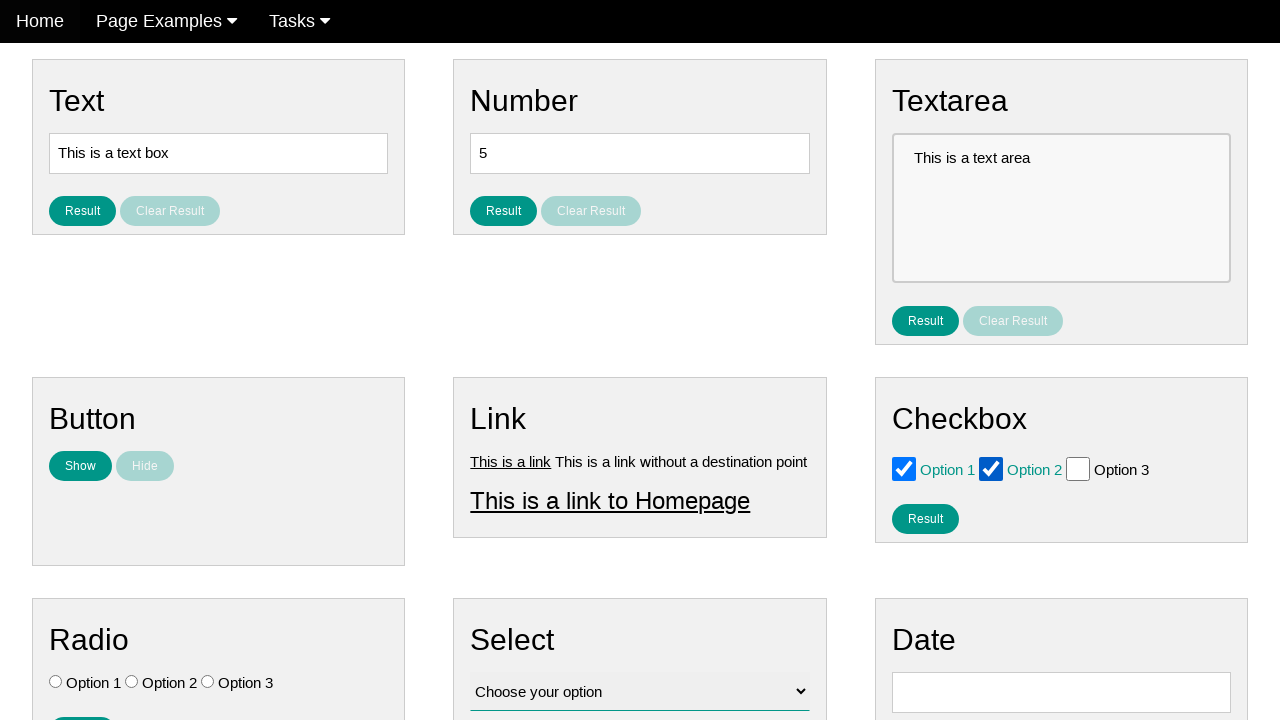

Clicked result button to display selected checkboxes at (925, 518) on #result_button_checkbox
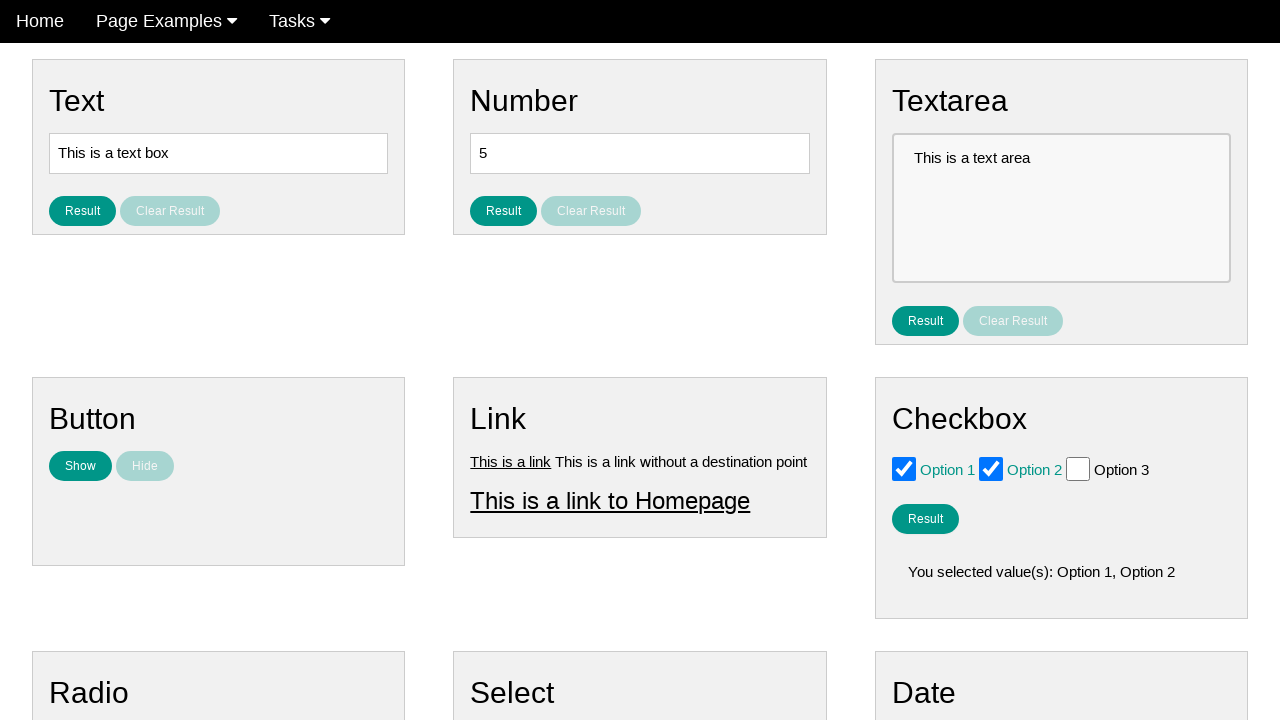

Result message loaded and is visible
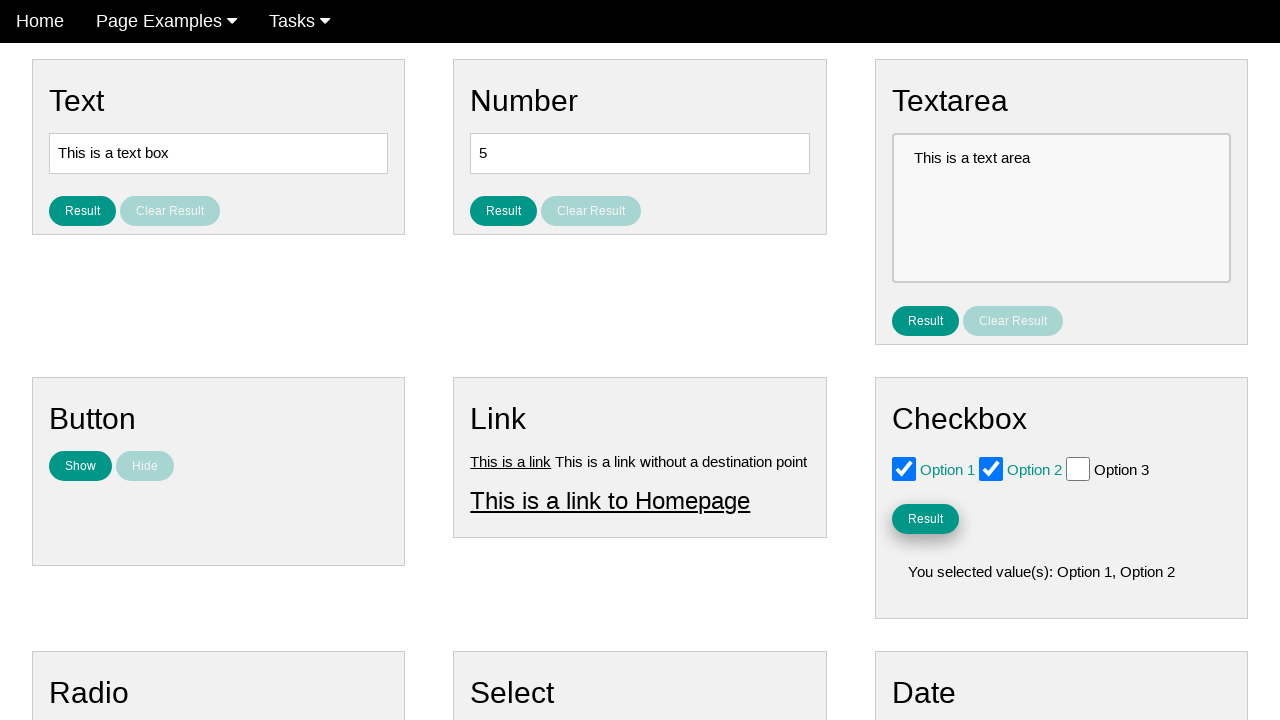

Retrieved result message text content
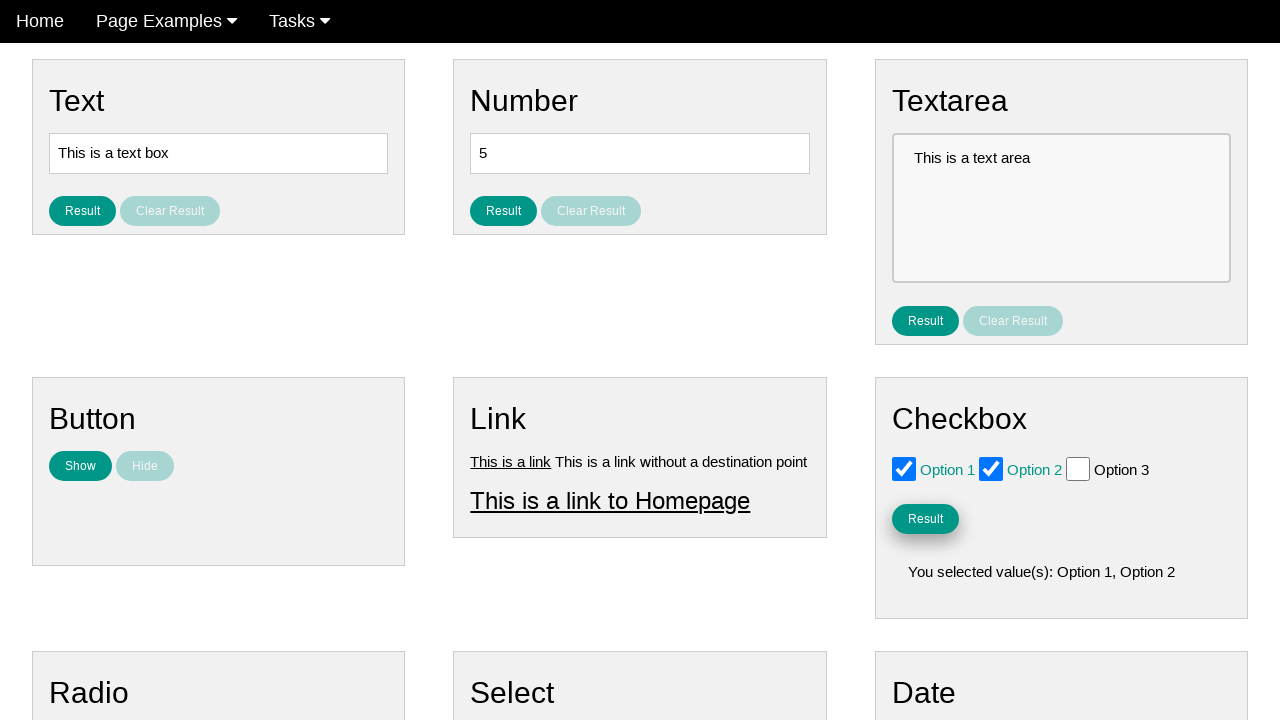

Verified that result message contains at least one selected checkbox value
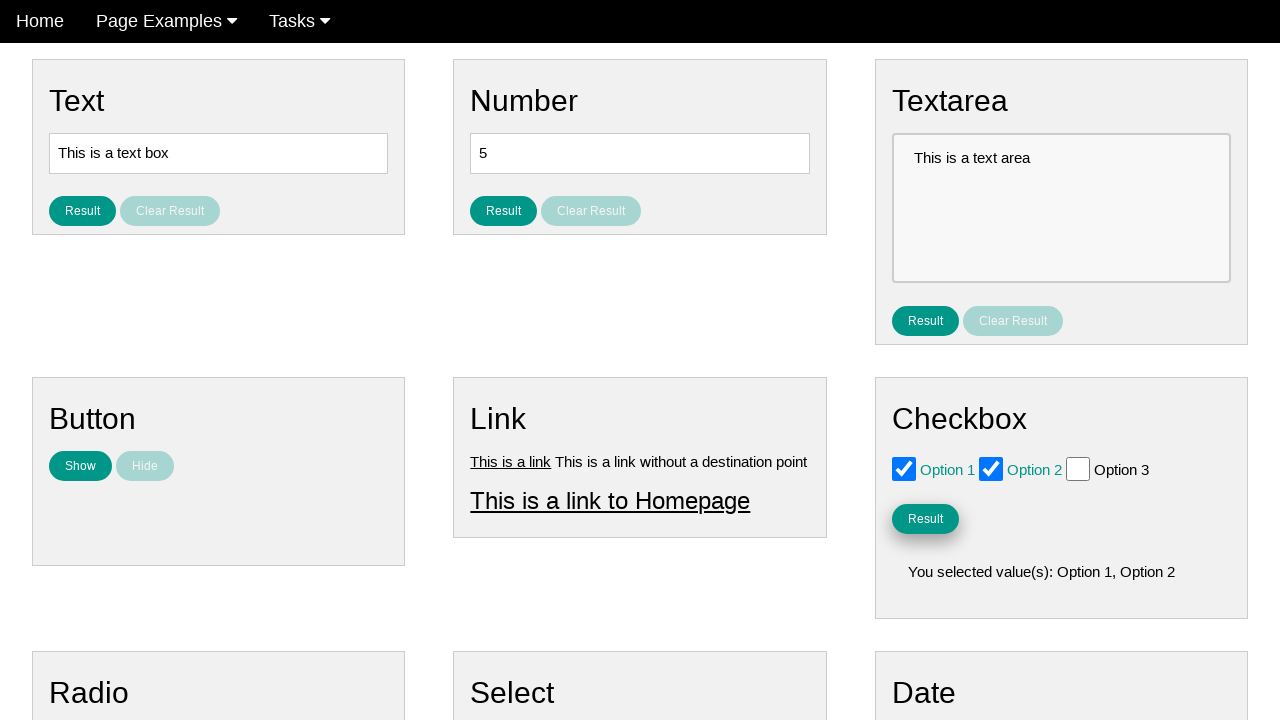

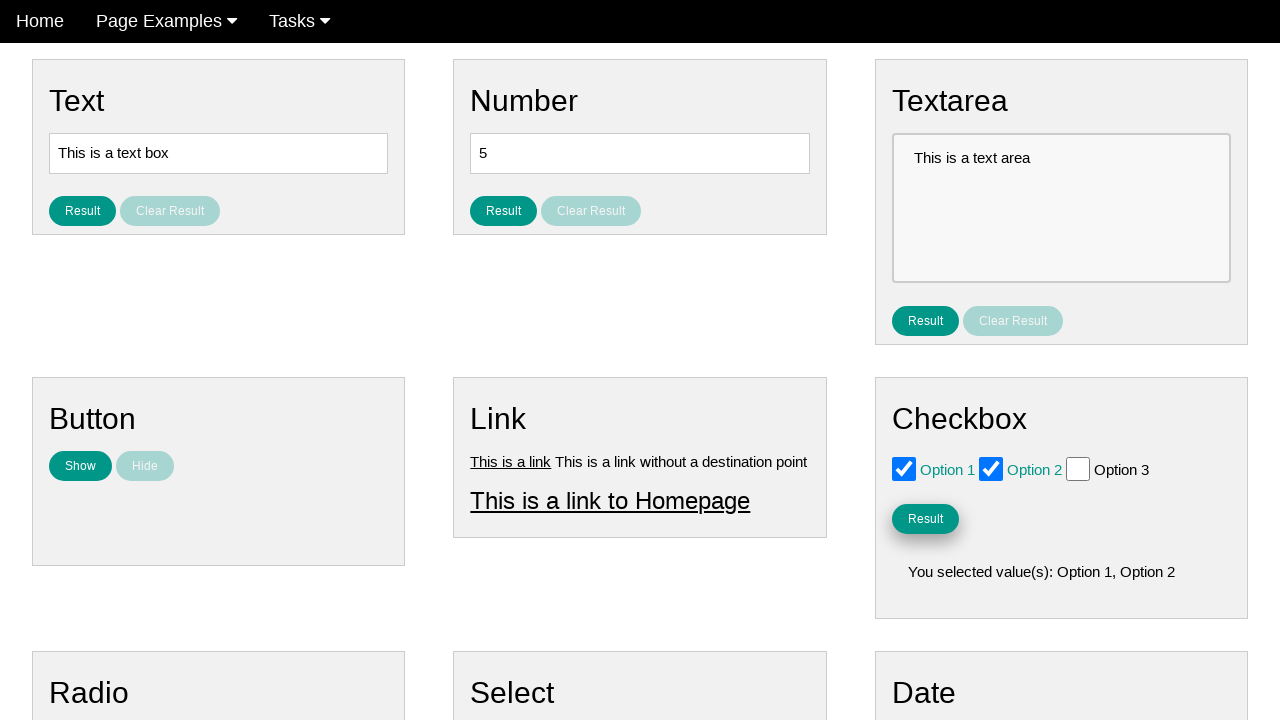